Navigates to W3Schools HTML forms page and retrieves the default value from the firstname input field to verify the element is accessible and has the expected attribute.

Starting URL: https://www.w3schools.com/html/html_forms.asp

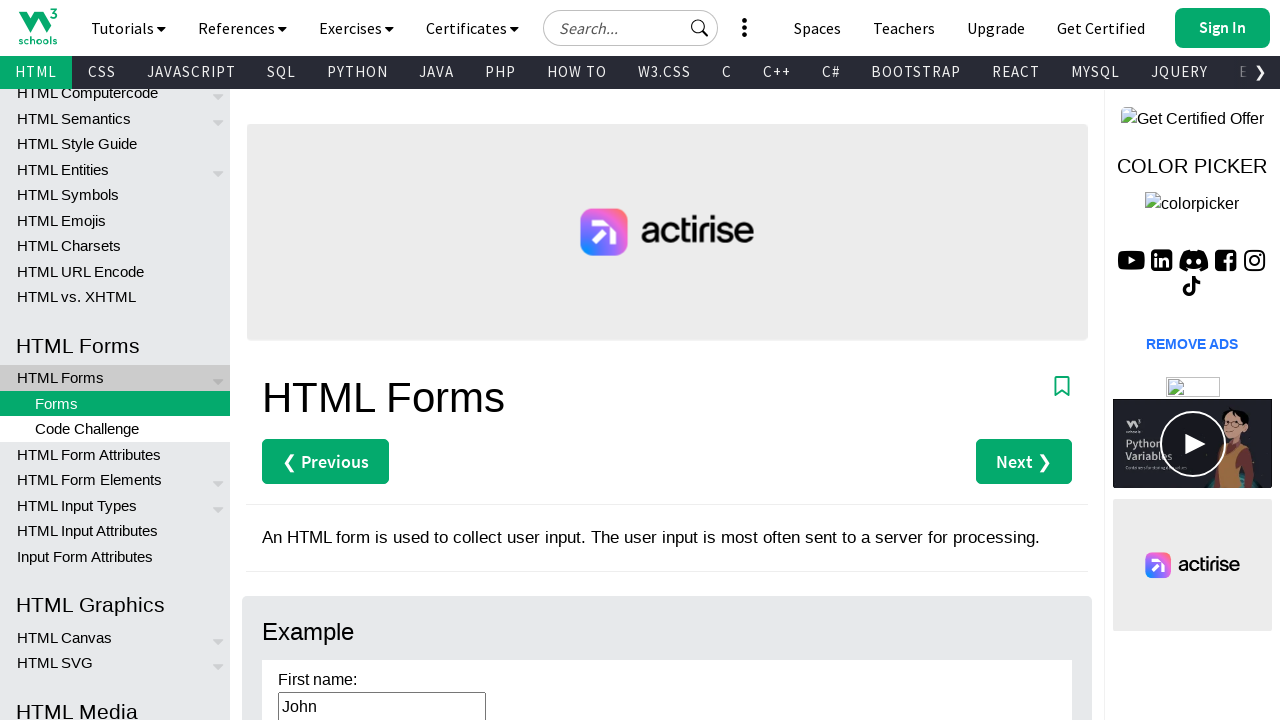

Navigated to W3Schools HTML forms page
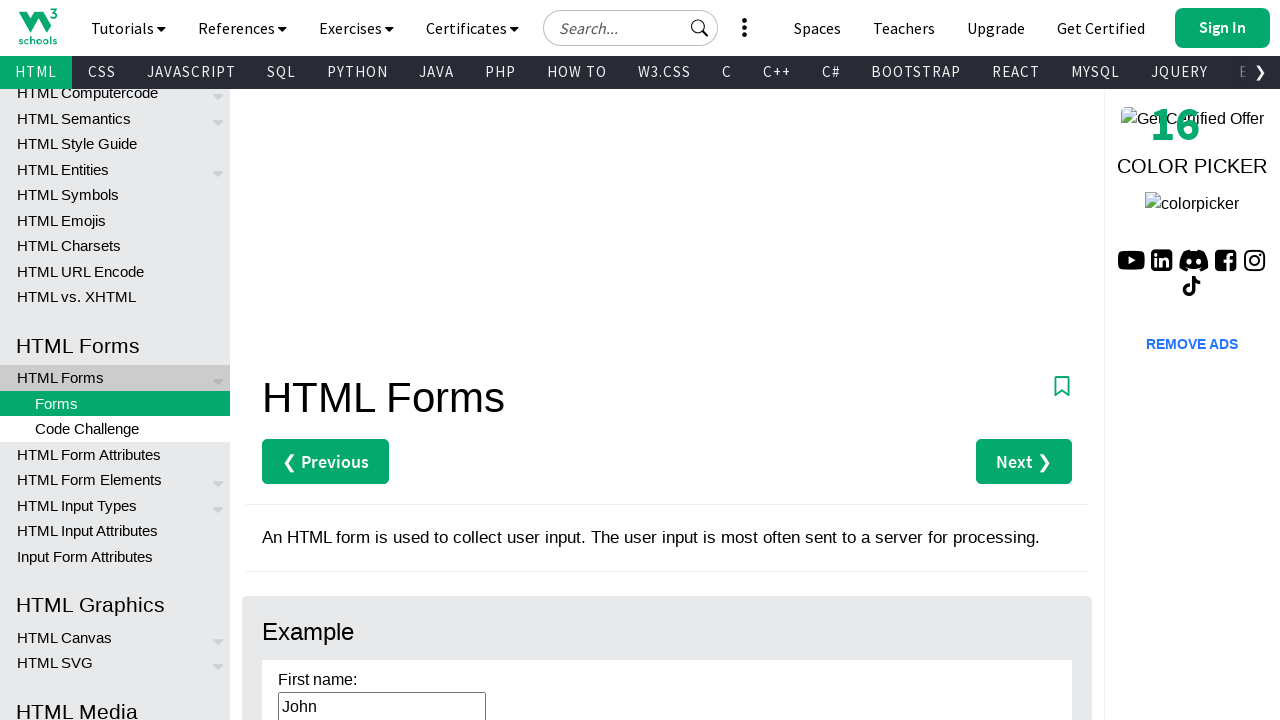

Located firstname input field
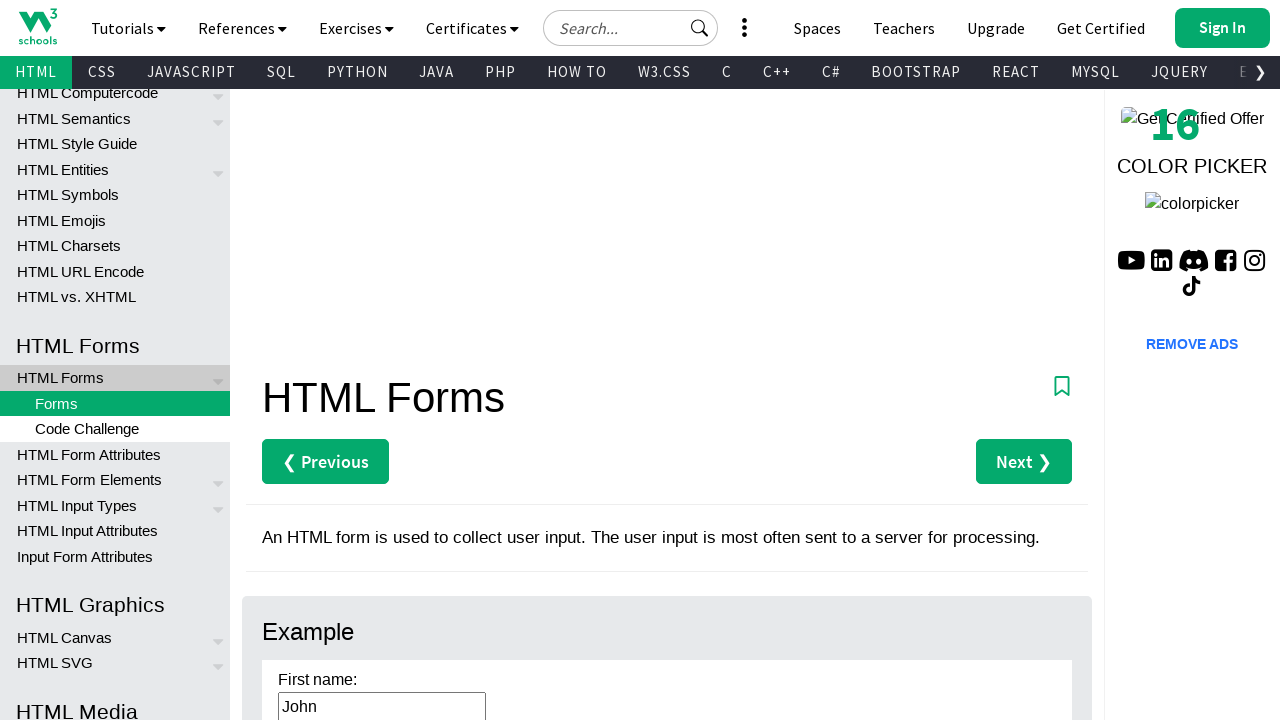

Retrieved value attribute from firstname input field
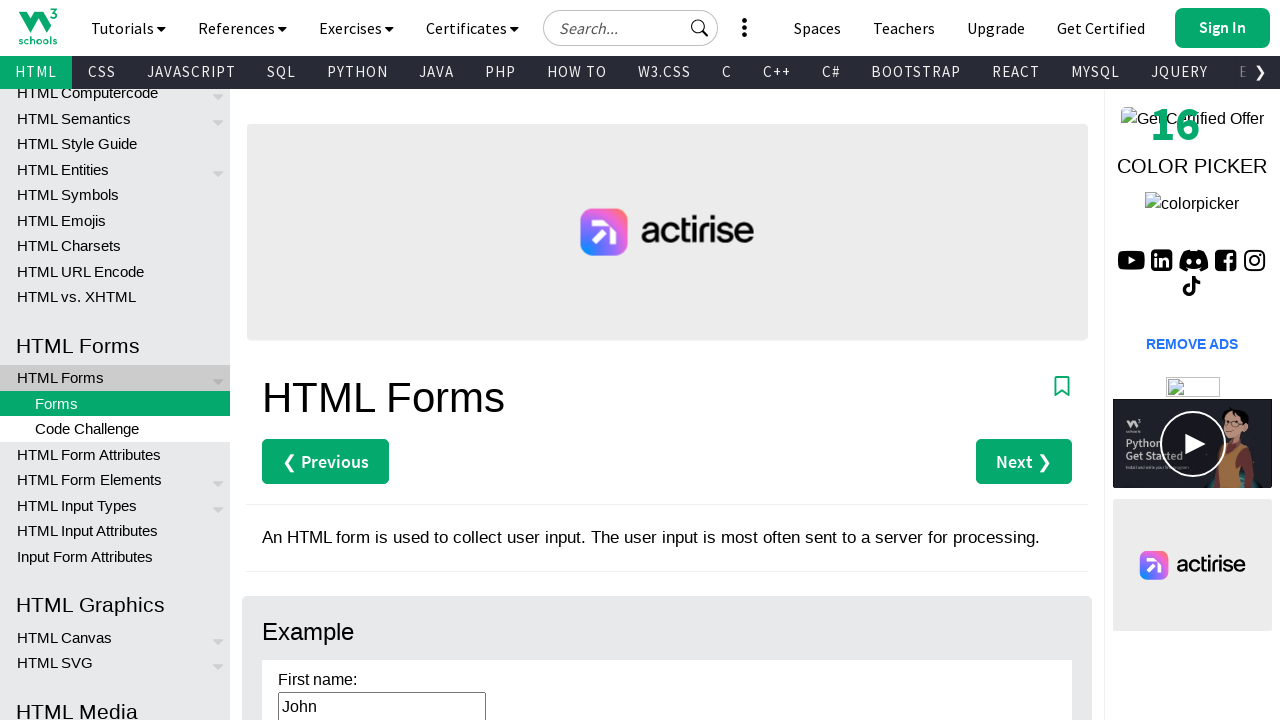

Verified firstname input field has a non-null value
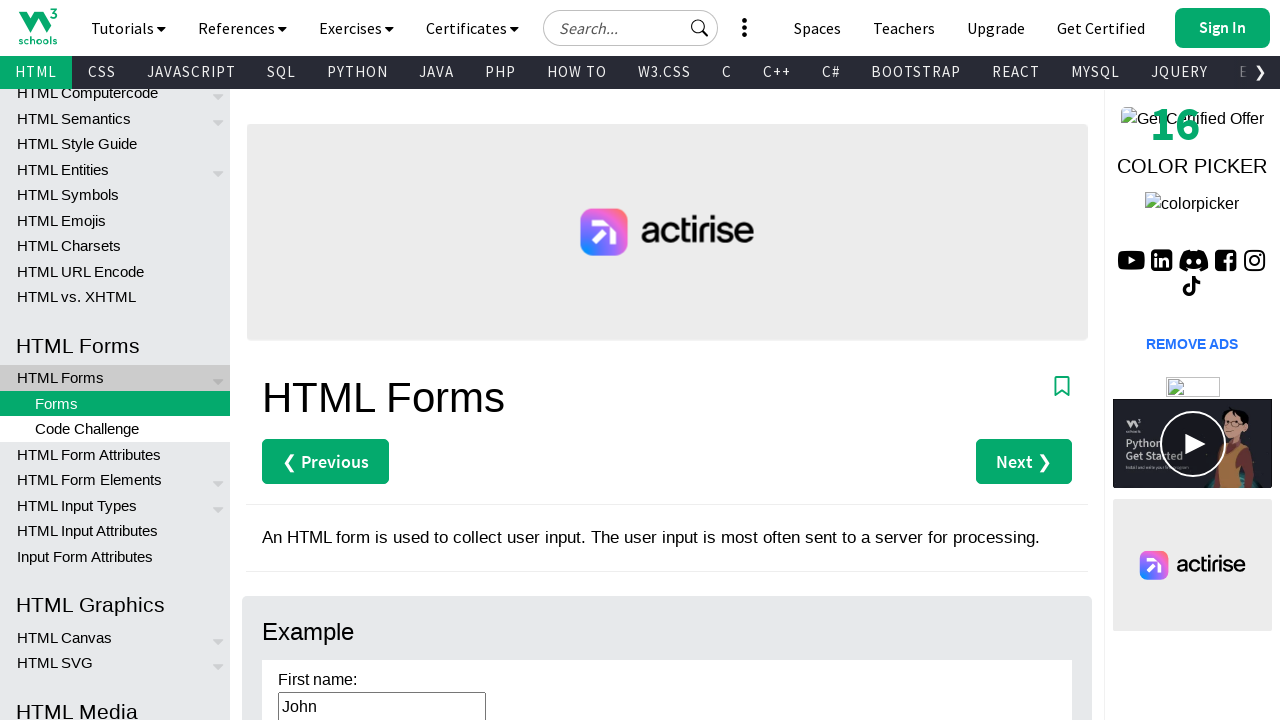

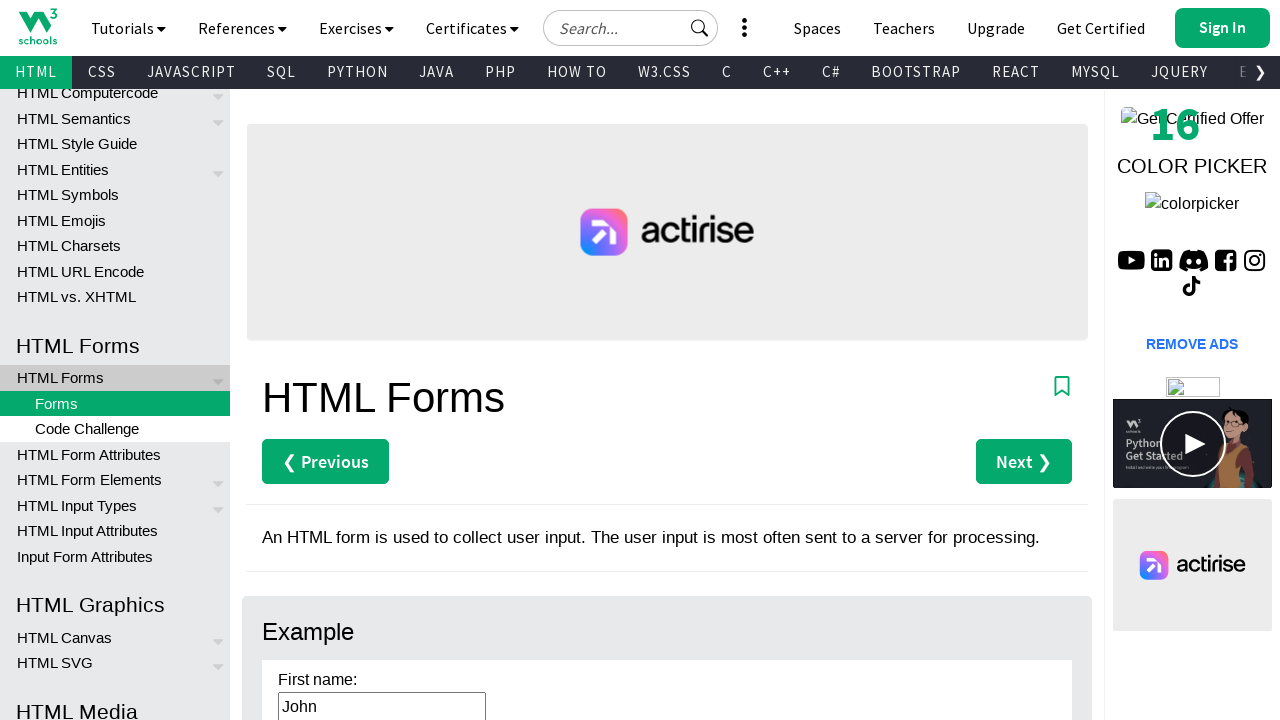